Navigates to the Upstox trading platform homepage

Starting URL: https://upstox.com/

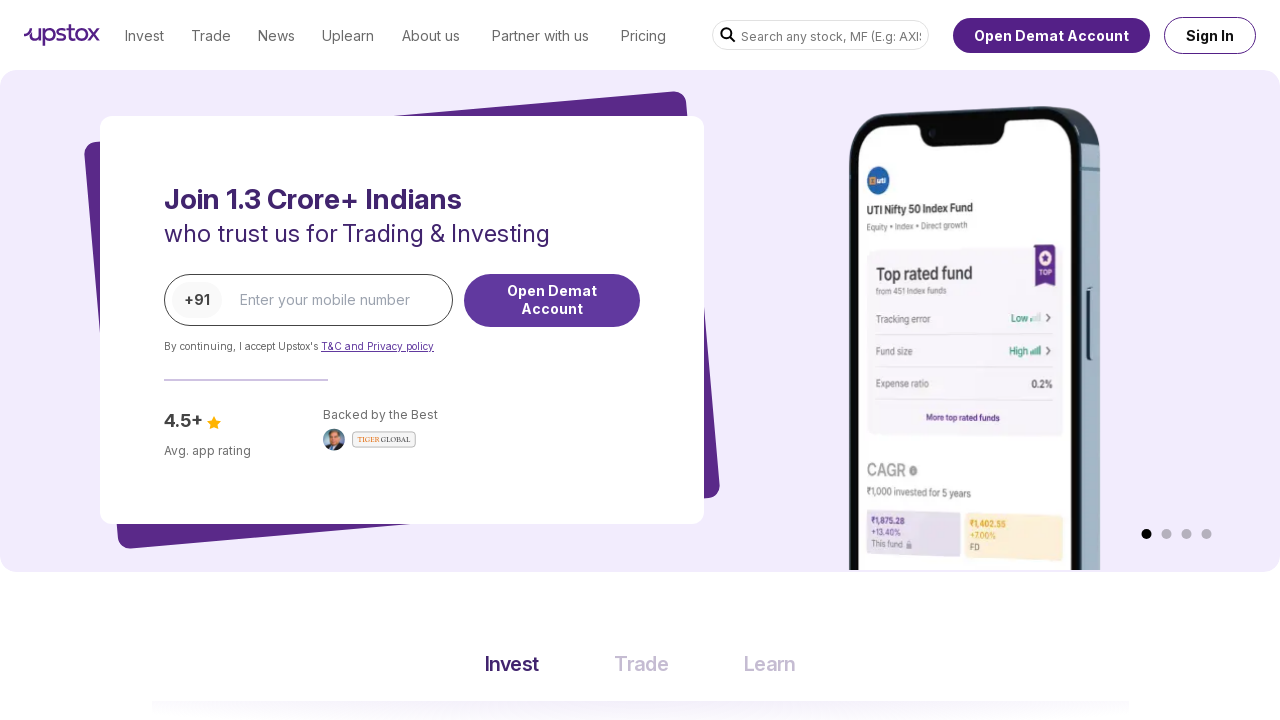

Navigated to Upstox trading platform homepage
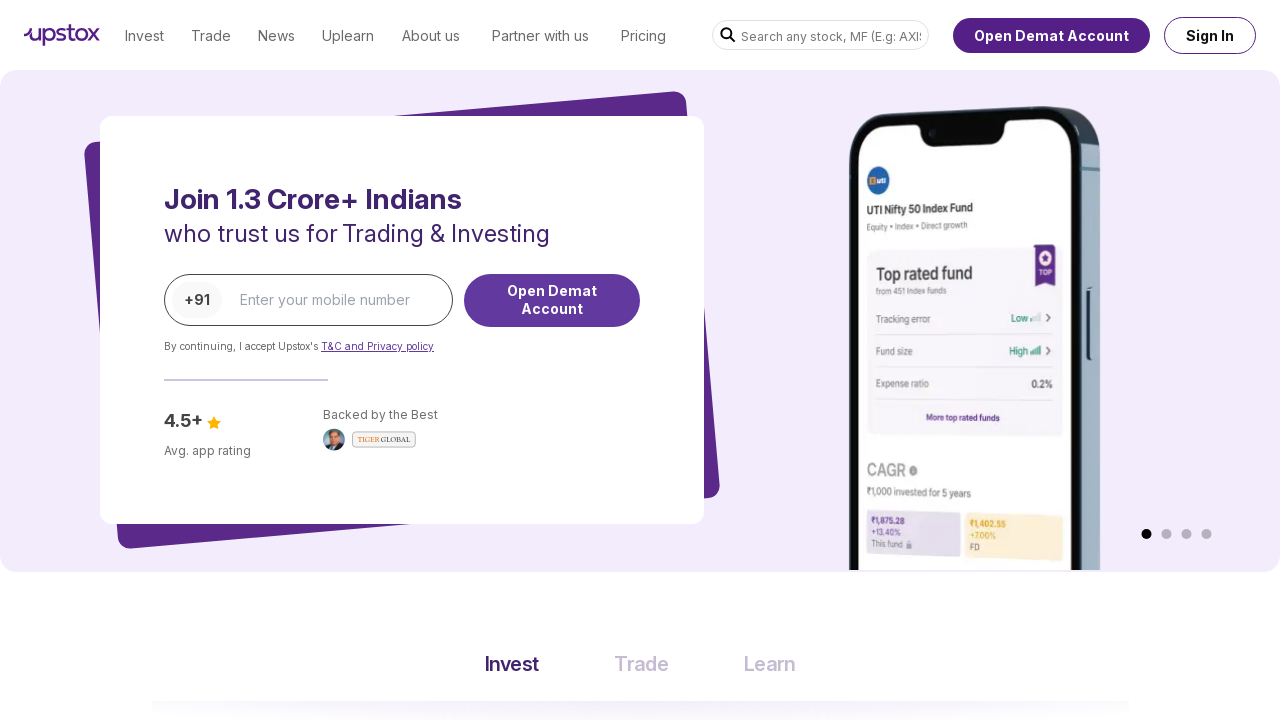

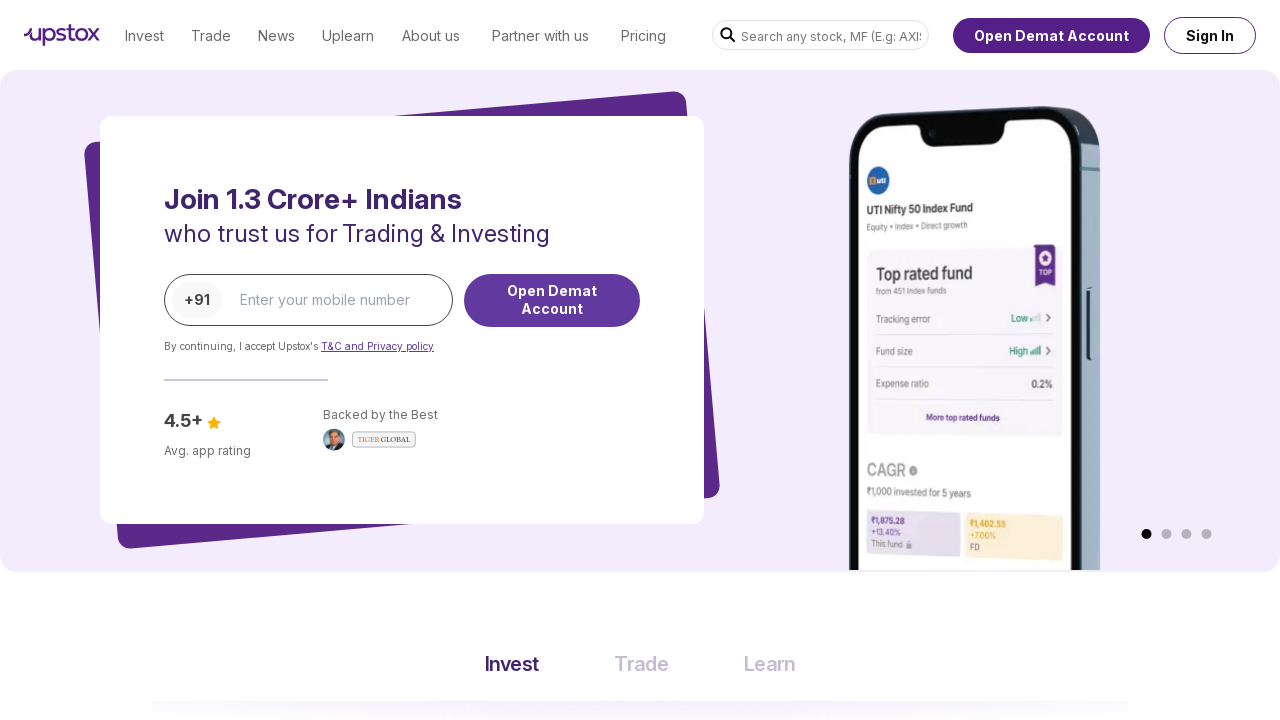